Tests dynamic controls functionality by checking the enabled state of a text input, clicking a toggle button to enable it, and then typing text into the input field.

Starting URL: https://v1.training-support.net/selenium/dynamic-controls

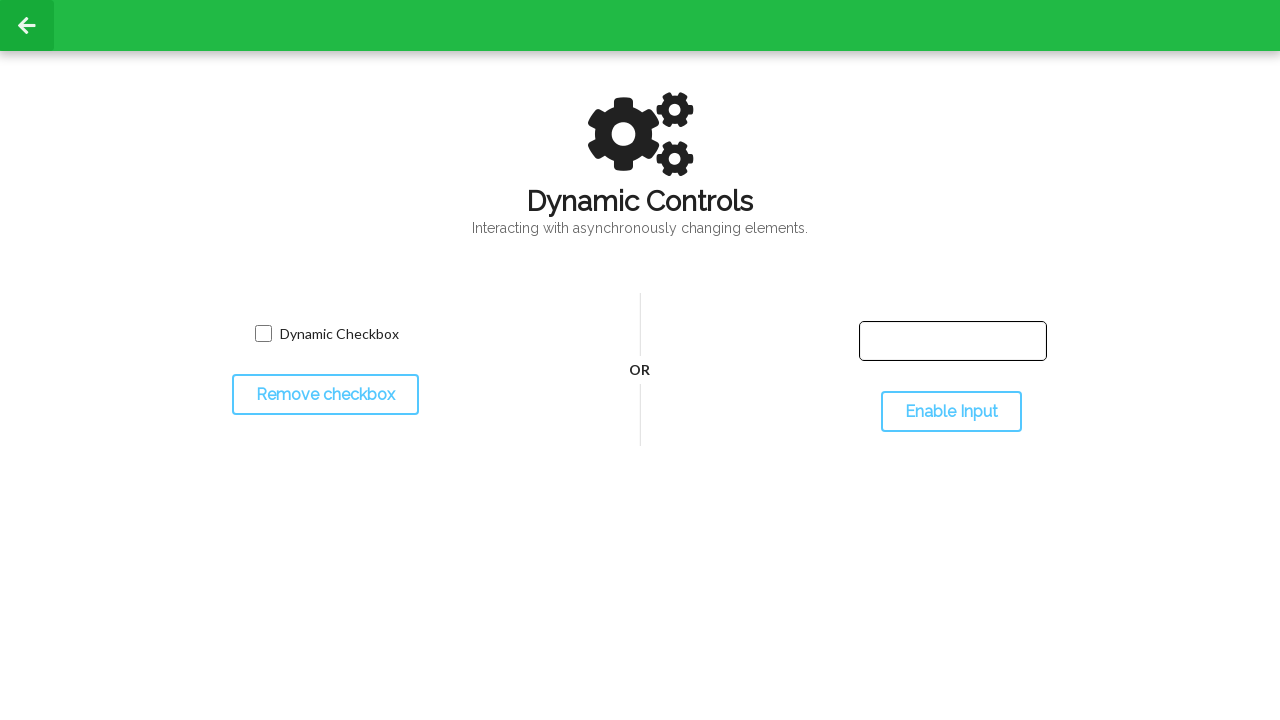

Located the input text field
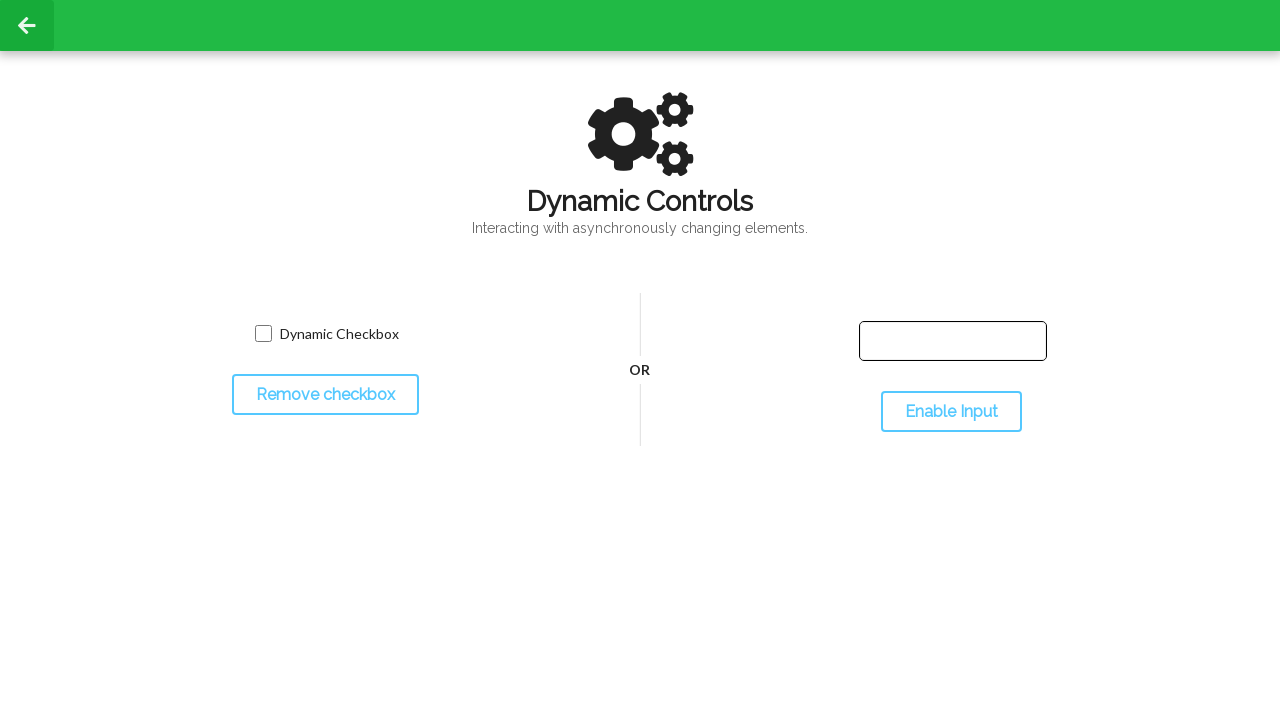

Clicked the toggle button to enable the input field at (951, 412) on button#toggleInput
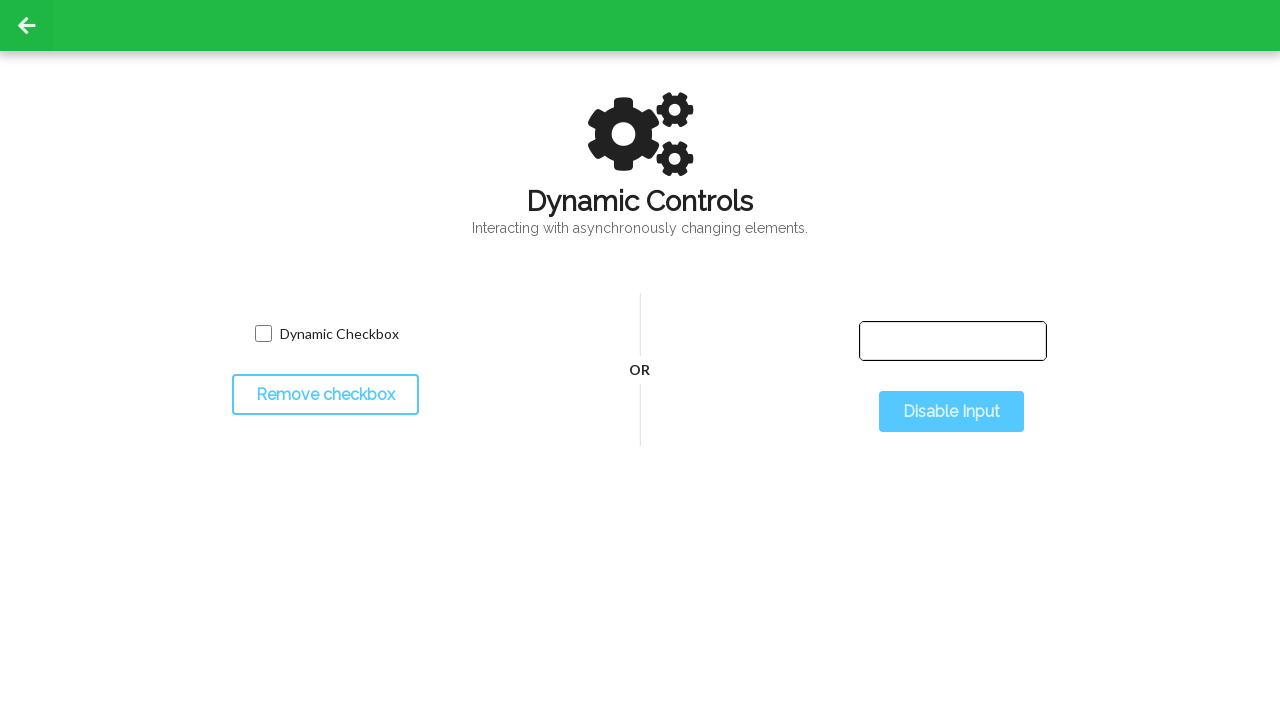

Waited for the input field to become enabled
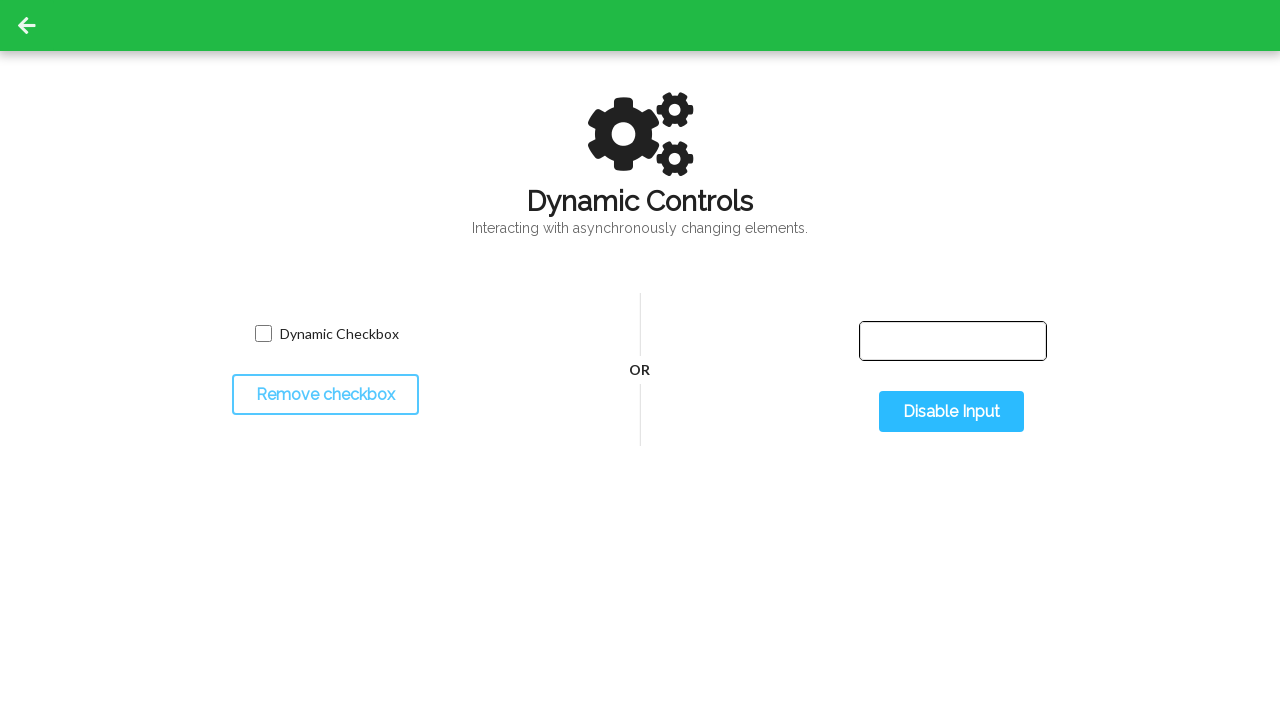

Typed 'test' into the now-enabled input field on input#input-text
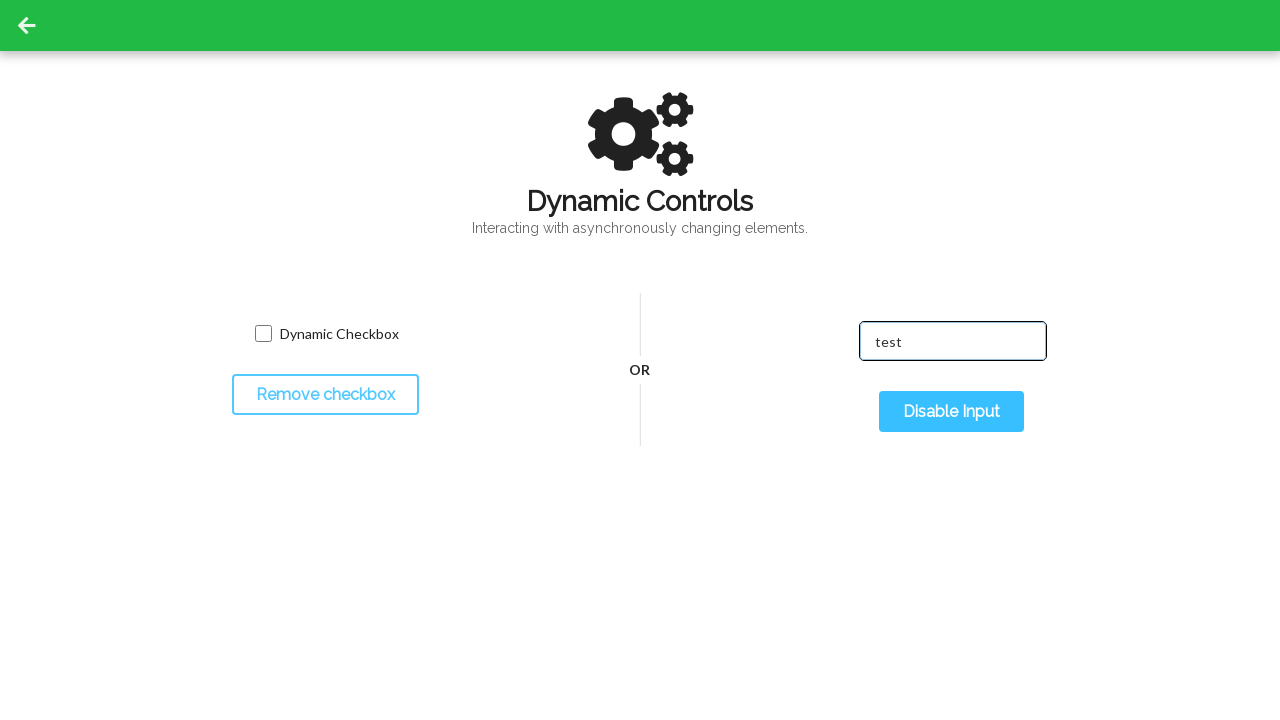

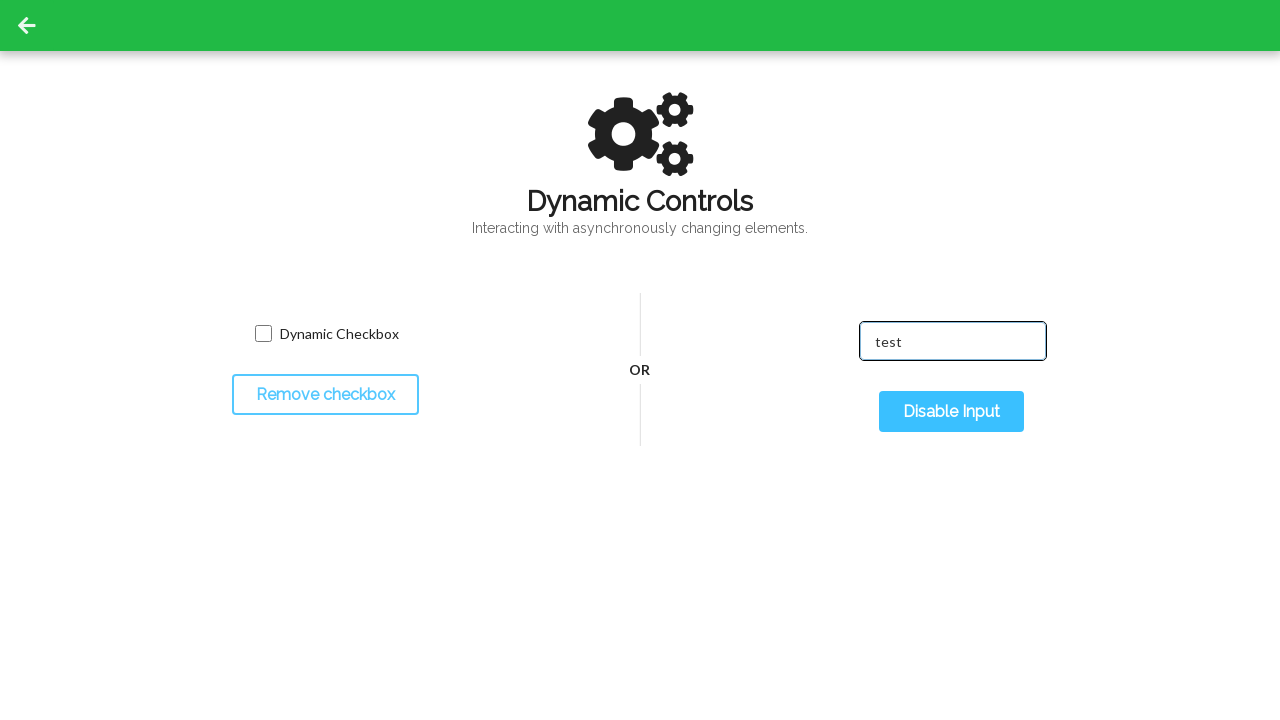